Verifies that product images are fully loaded and displayed on the product detail page

Starting URL: https://www.flipkart.com/apple-iphone-13-blue-256-gb/p/itmd68a015aa1e39?pid=MOBG6VF566ZTUVFR&lid=LSTMOBG6VF566ZTUVFR2RQLVU&marketplace=FLIPKART&q=iPhone+13&store=tyy%2F4io&srno=s_1_8&otracker=search&otracker1=search&fm=organic&iid=1c0c7402-fe4f-4f45-9aa8-cc59dffe8503.MOBG6VF566ZTUVFR.SEARCH&ppt=hp&ppn=homepage&ssid=i4t60bsv4g0000001665375424769&qH=c3d519be0191fbf8

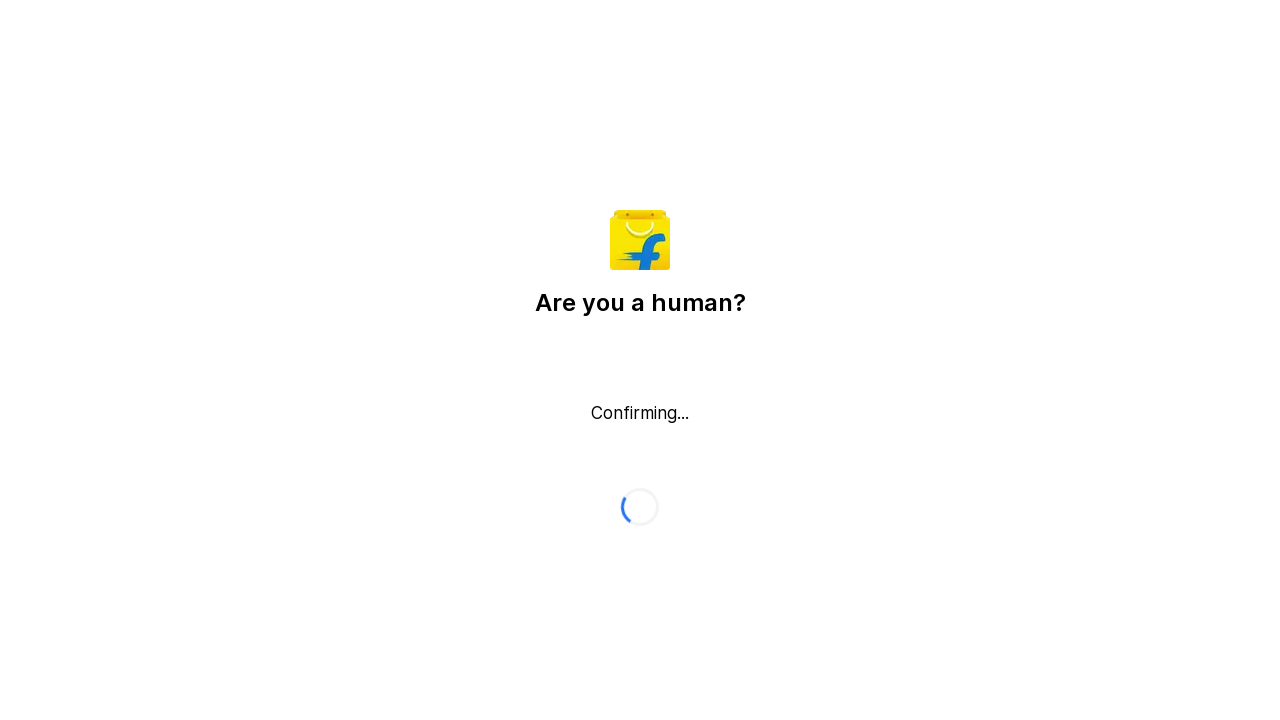

Waited for product image to be visible on the page
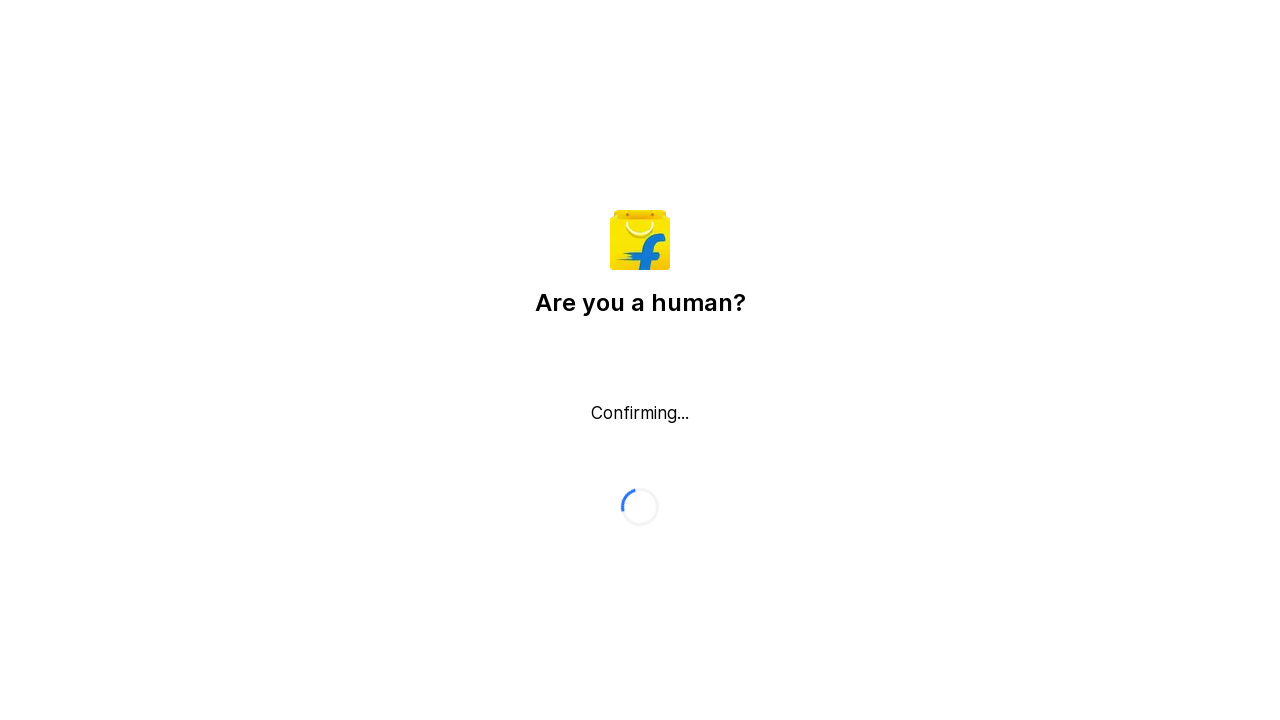

Verified that product image is fully loaded with valid dimensions
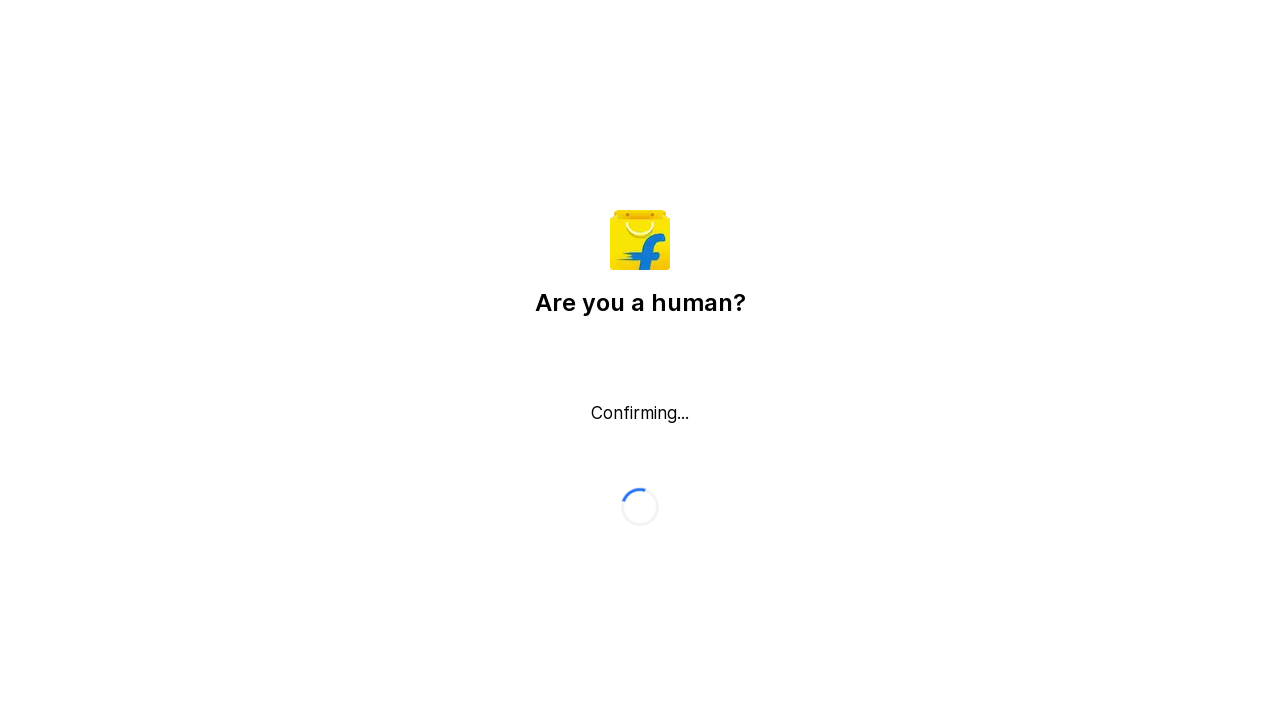

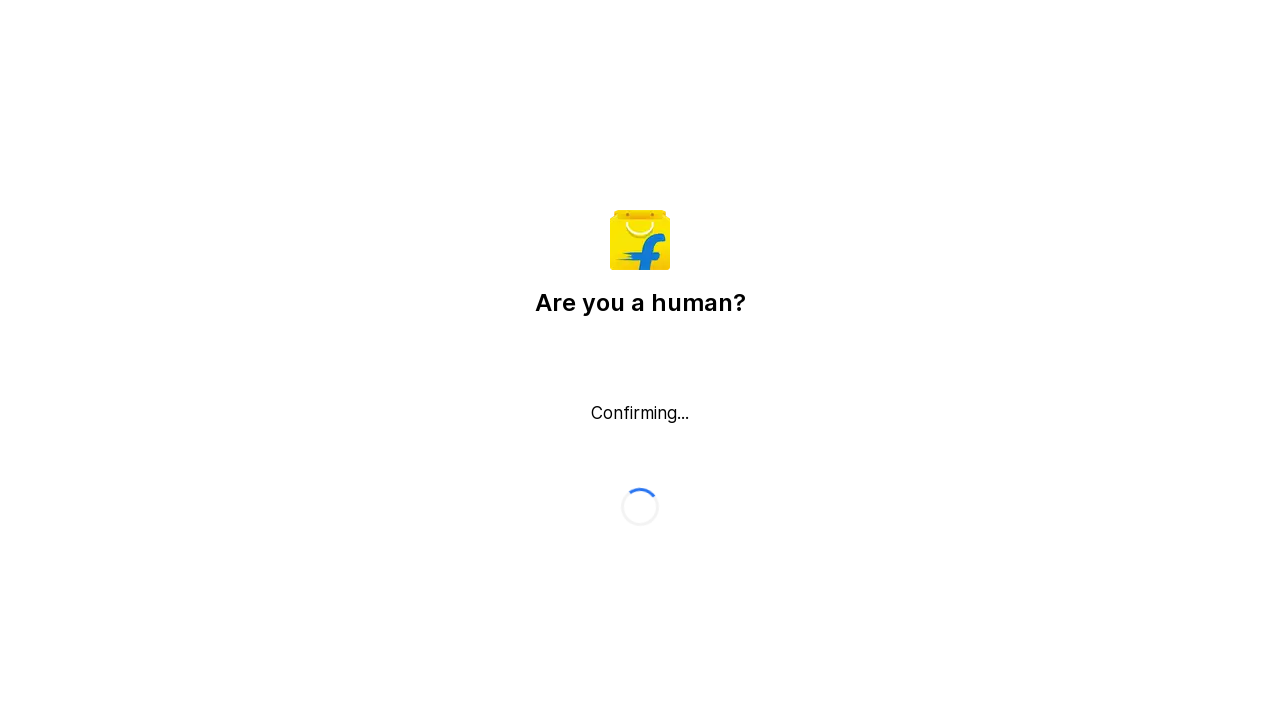